Tests adding a long string with special characters and numbers as a todo item

Starting URL: https://todomvc.com/examples/react/dist/

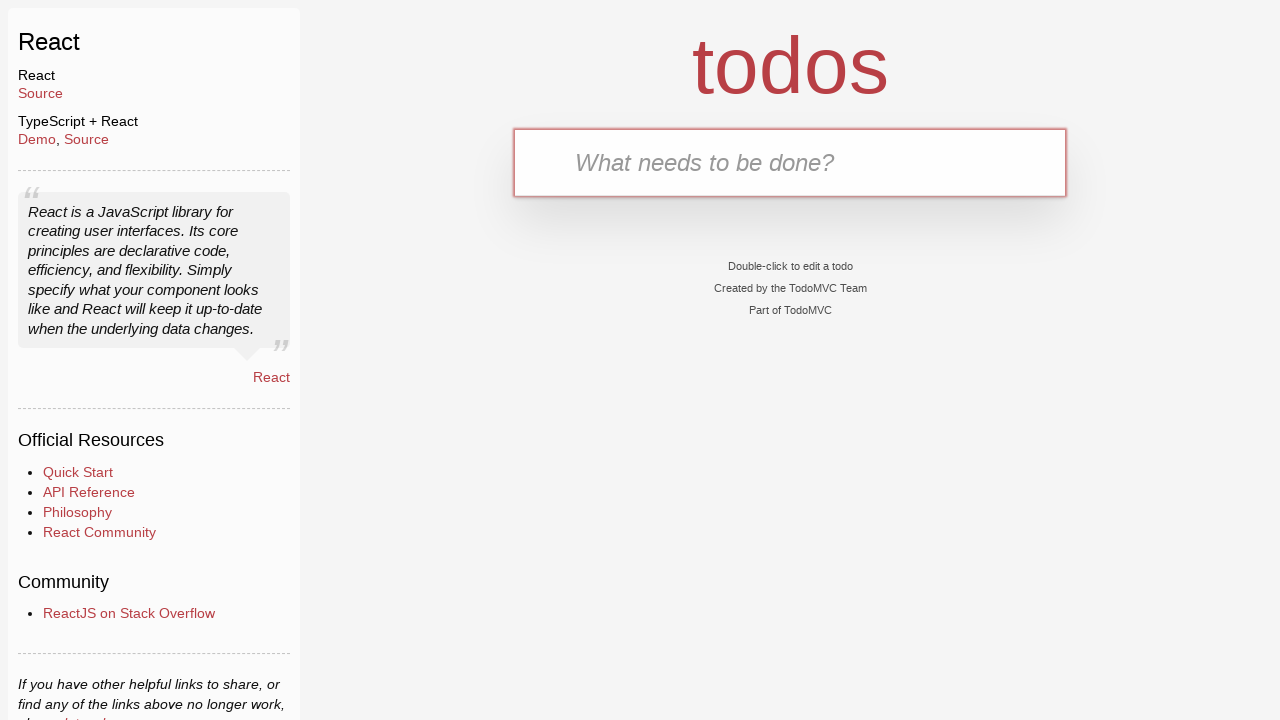

Filled todo input with long string containing special characters and numbers on input#todo-input
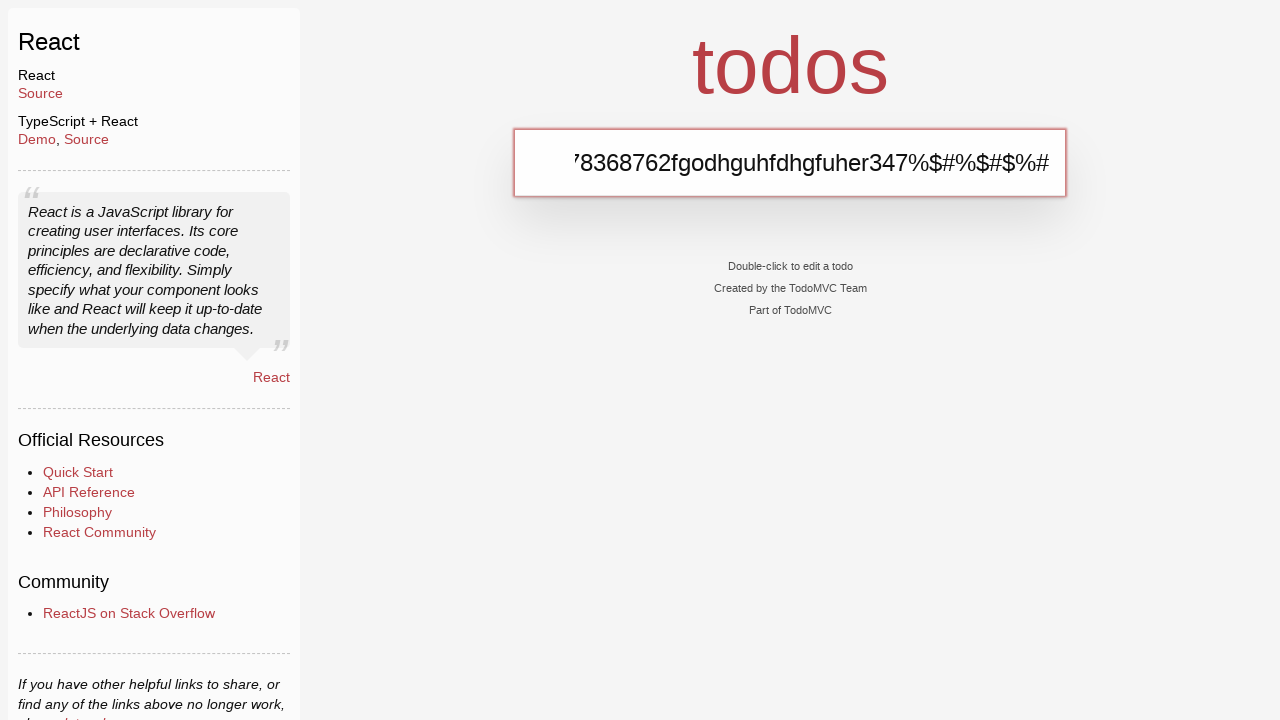

Pressed Enter to submit the todo item with invalid input on input#todo-input
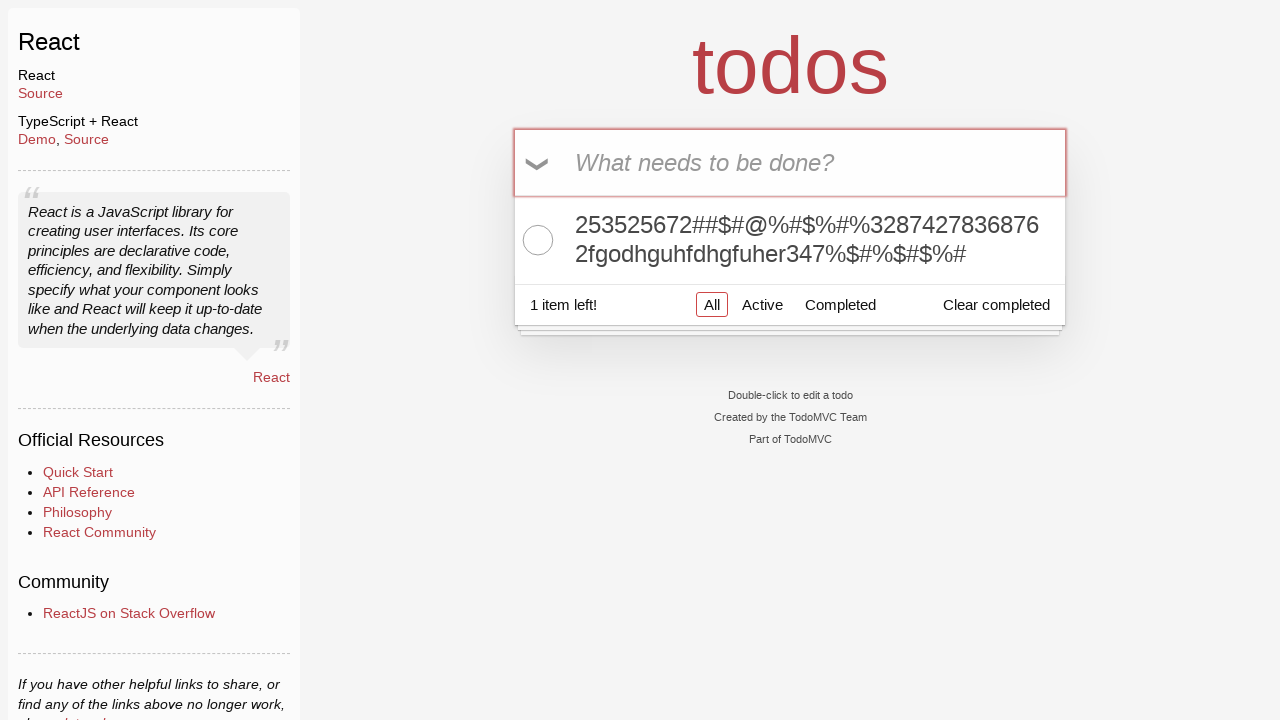

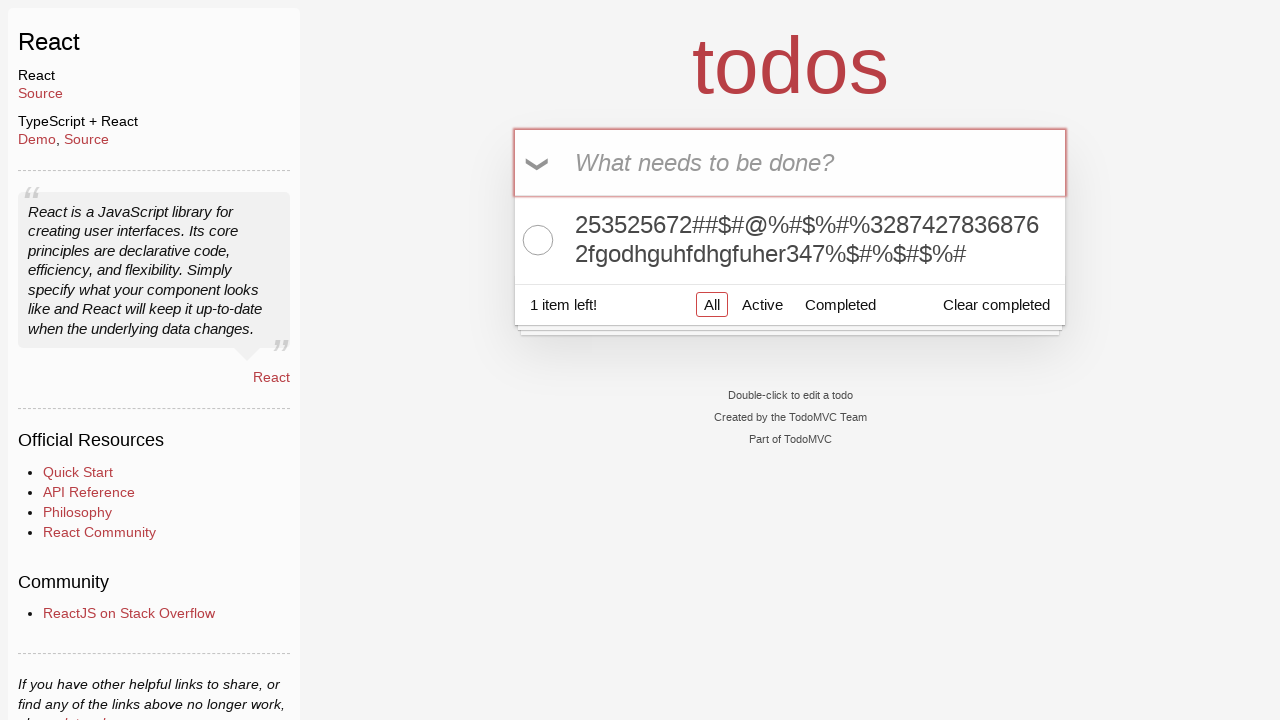